Tests Add/Remove Elements page by adding elements and then removing all of them, verifying none remain

Starting URL: http://the-internet.herokuapp.com/

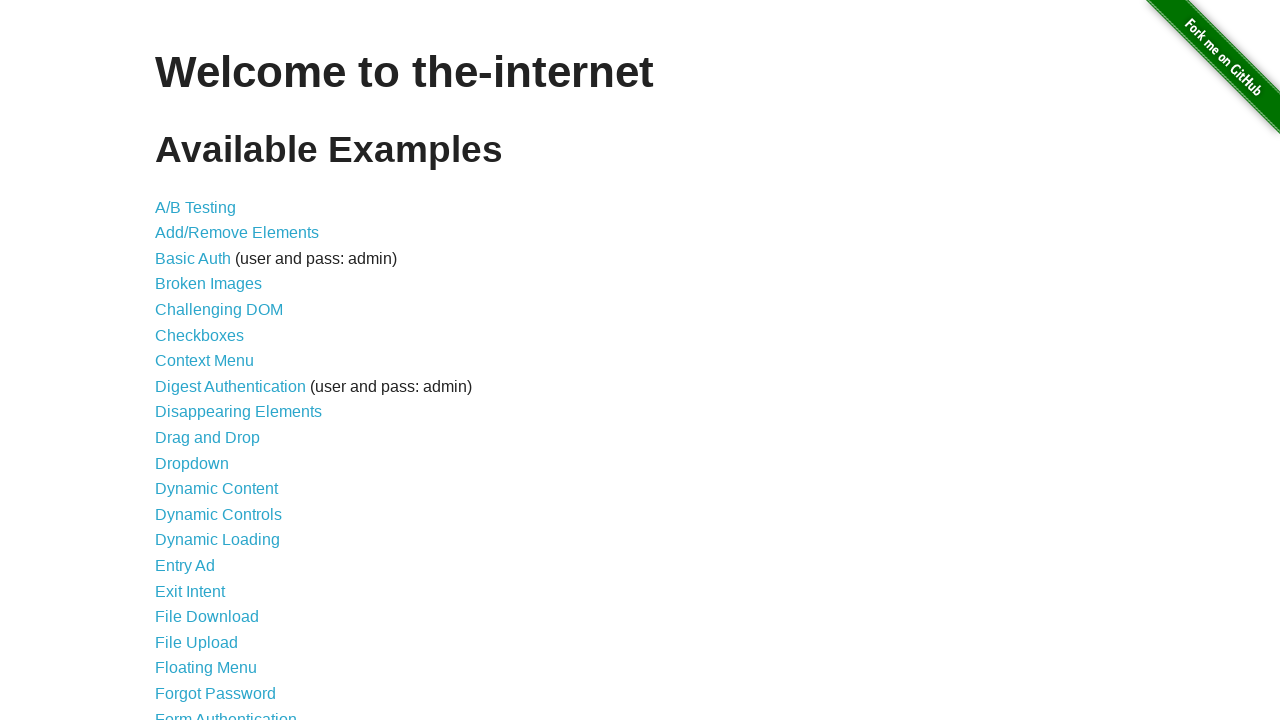

Clicked on Add/Remove Elements link at (237, 233) on text=Add/Remove Elements
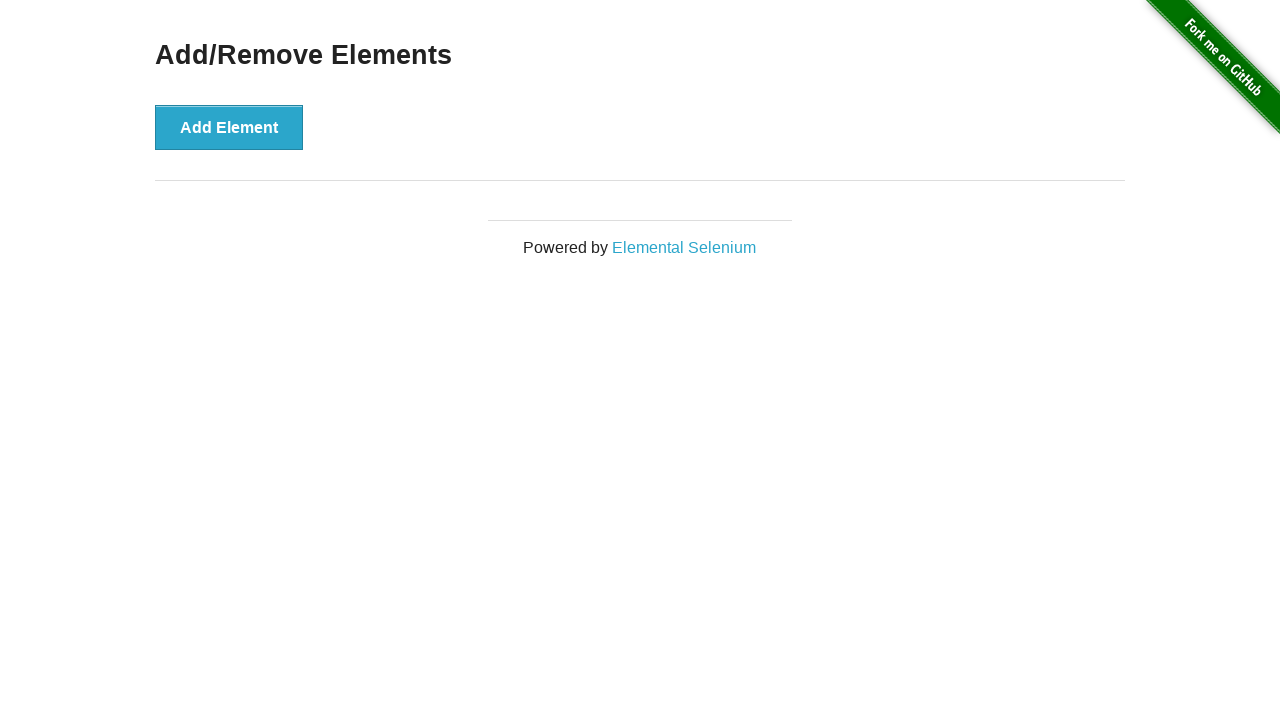

Add button is ready and visible
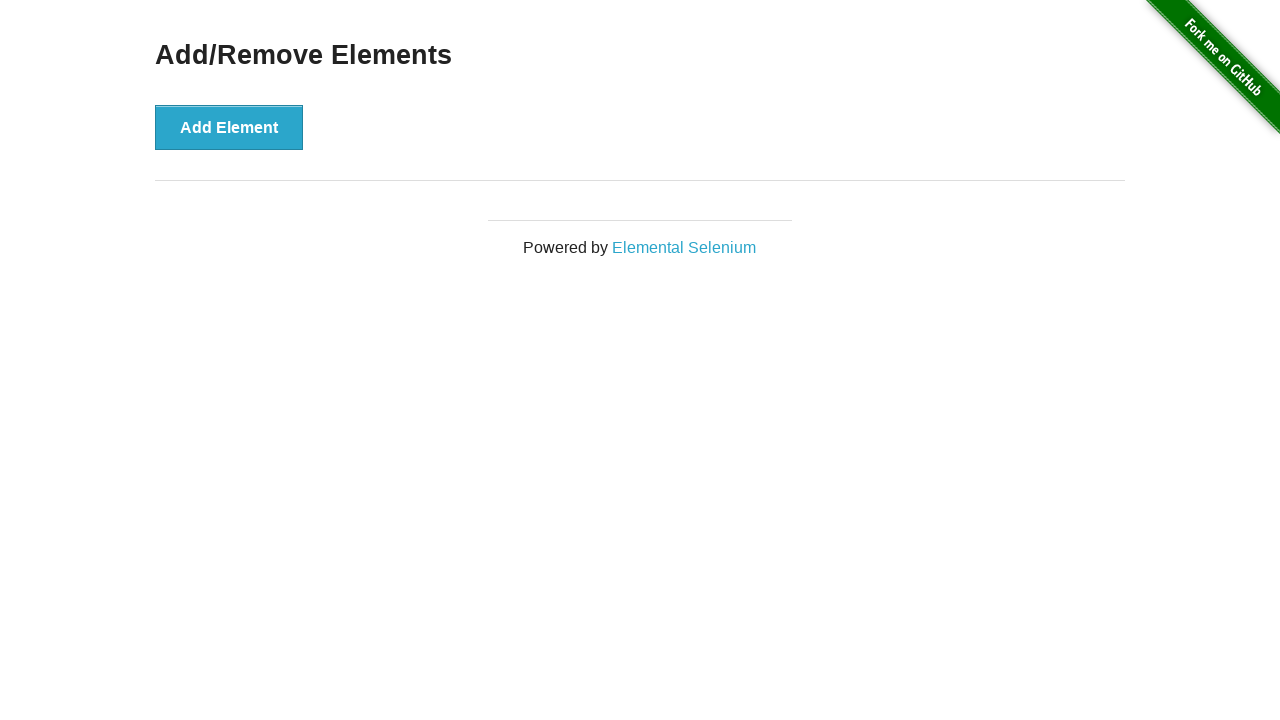

Clicked add button (iteration 1/5) at (229, 127) on xpath=//html/body/div[2]/div/div/button
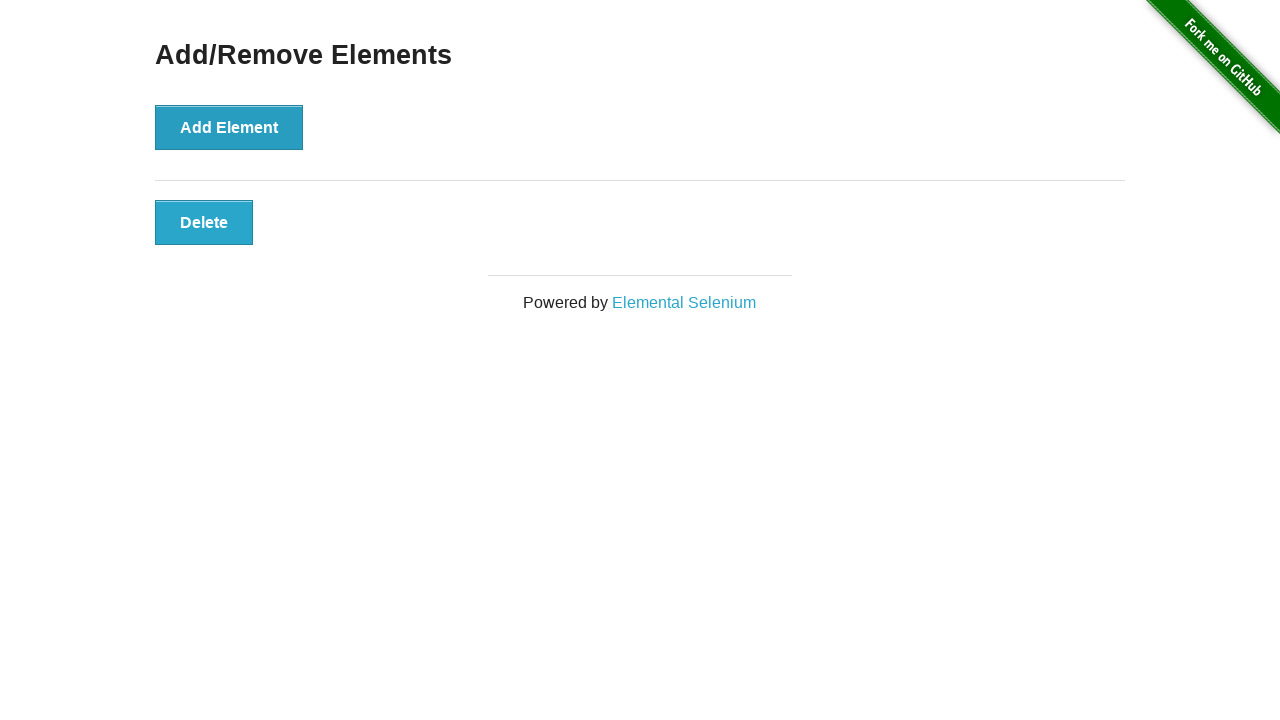

Clicked add button (iteration 2/5) at (229, 127) on xpath=//html/body/div[2]/div/div/button
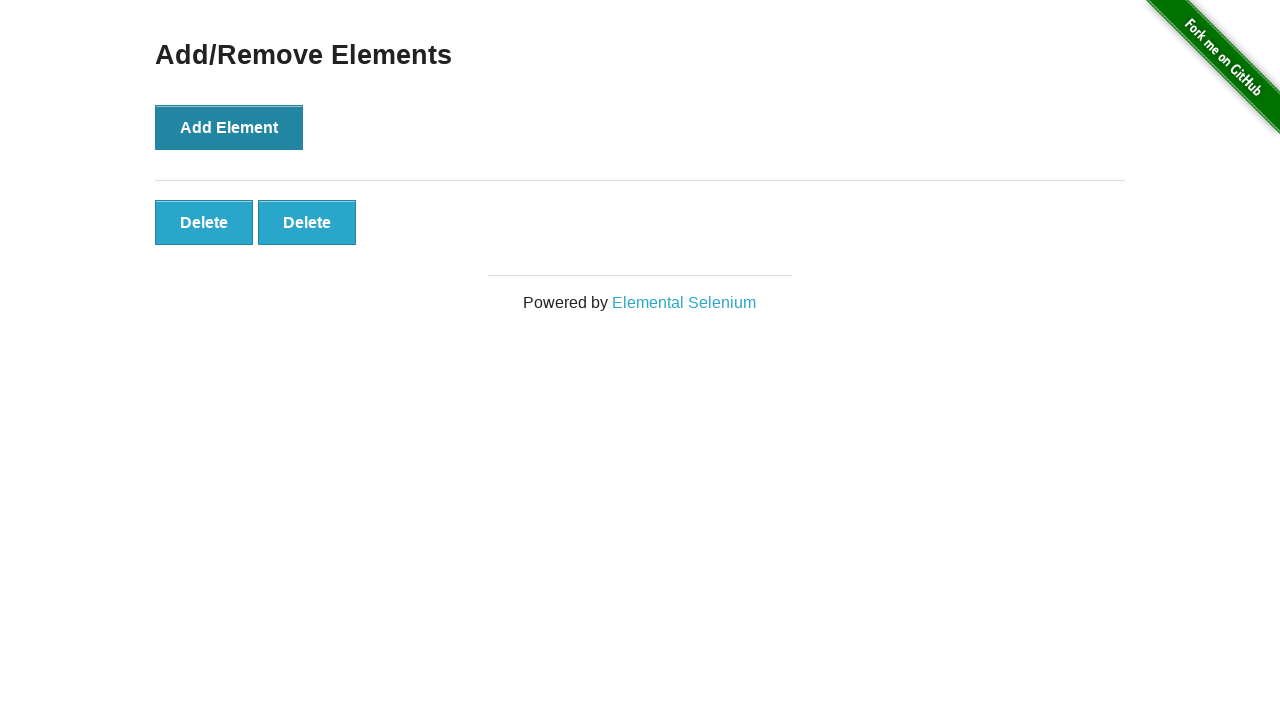

Clicked add button (iteration 3/5) at (229, 127) on xpath=//html/body/div[2]/div/div/button
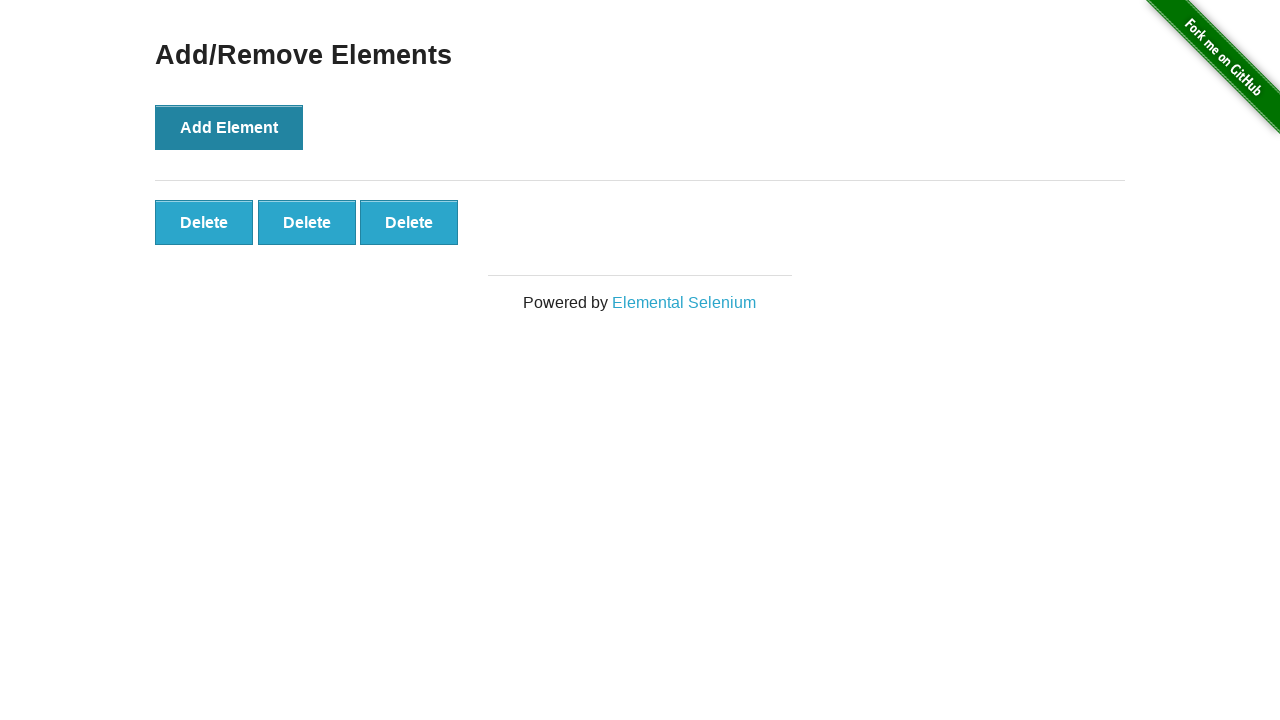

Clicked add button (iteration 4/5) at (229, 127) on xpath=//html/body/div[2]/div/div/button
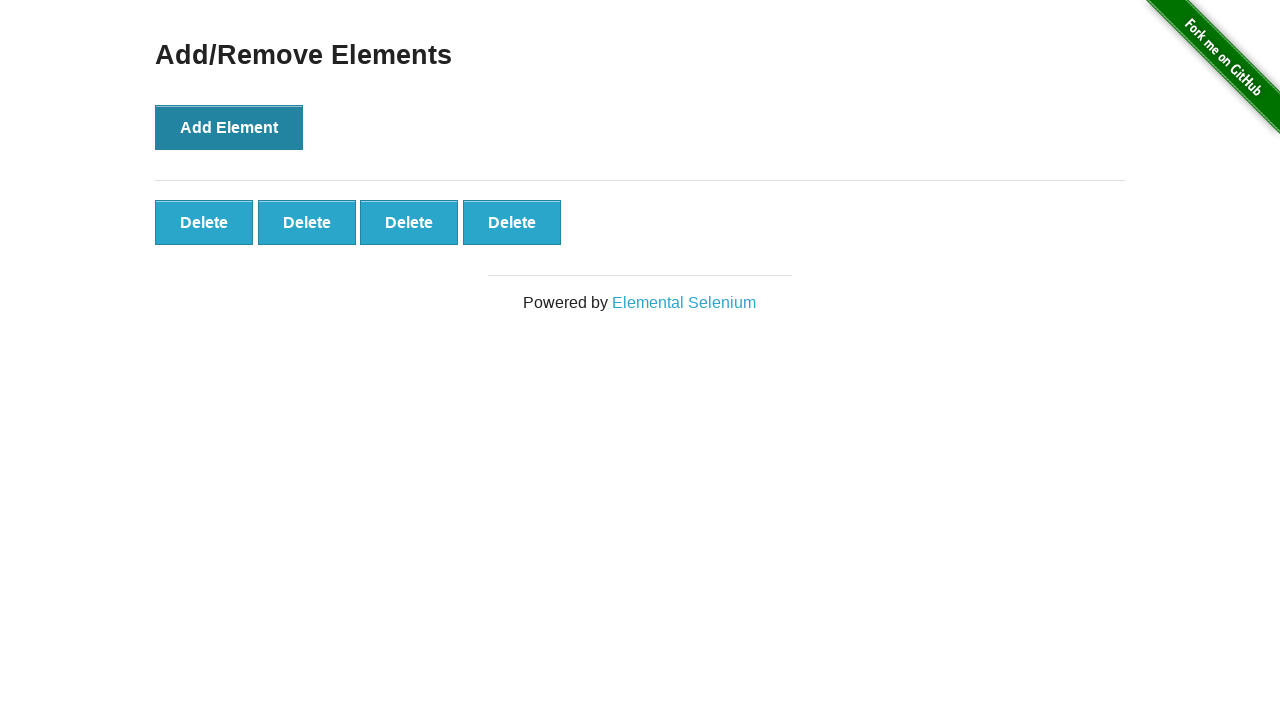

Clicked add button (iteration 5/5) at (229, 127) on xpath=//html/body/div[2]/div/div/button
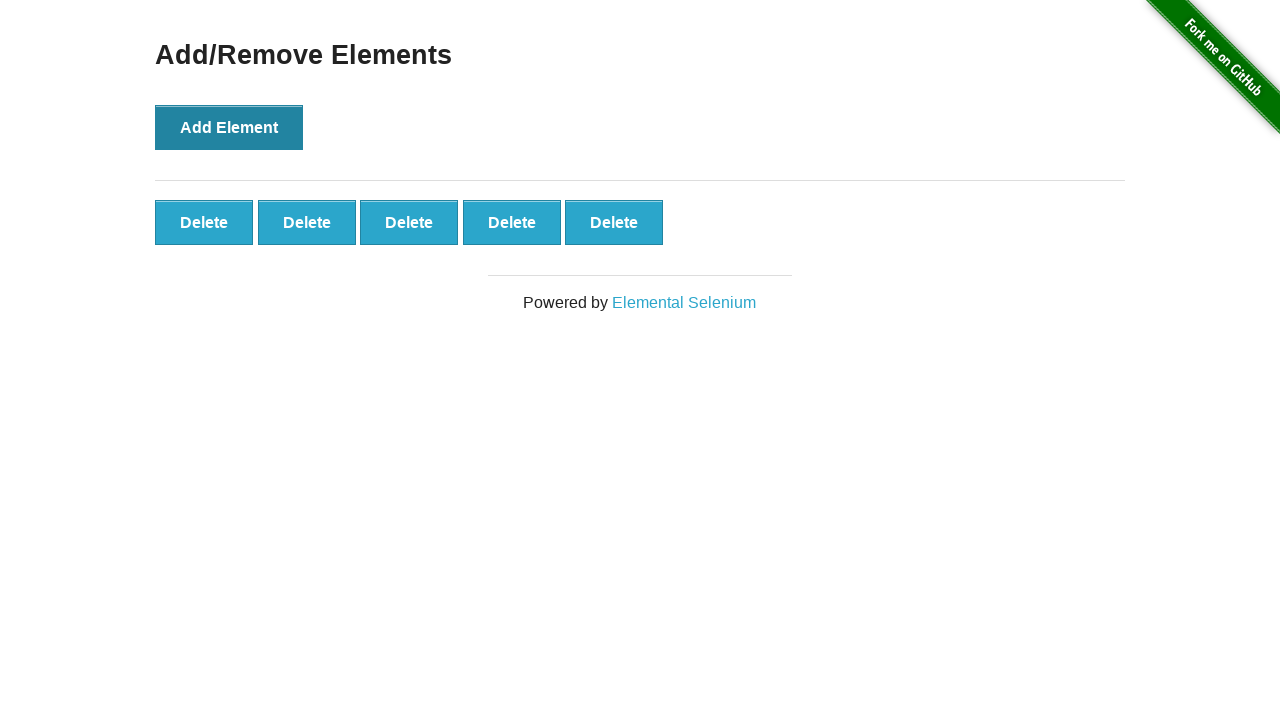

Clicked delete button to remove element (iteration 1/5) at (204, 222) on .added-manually >> nth=0
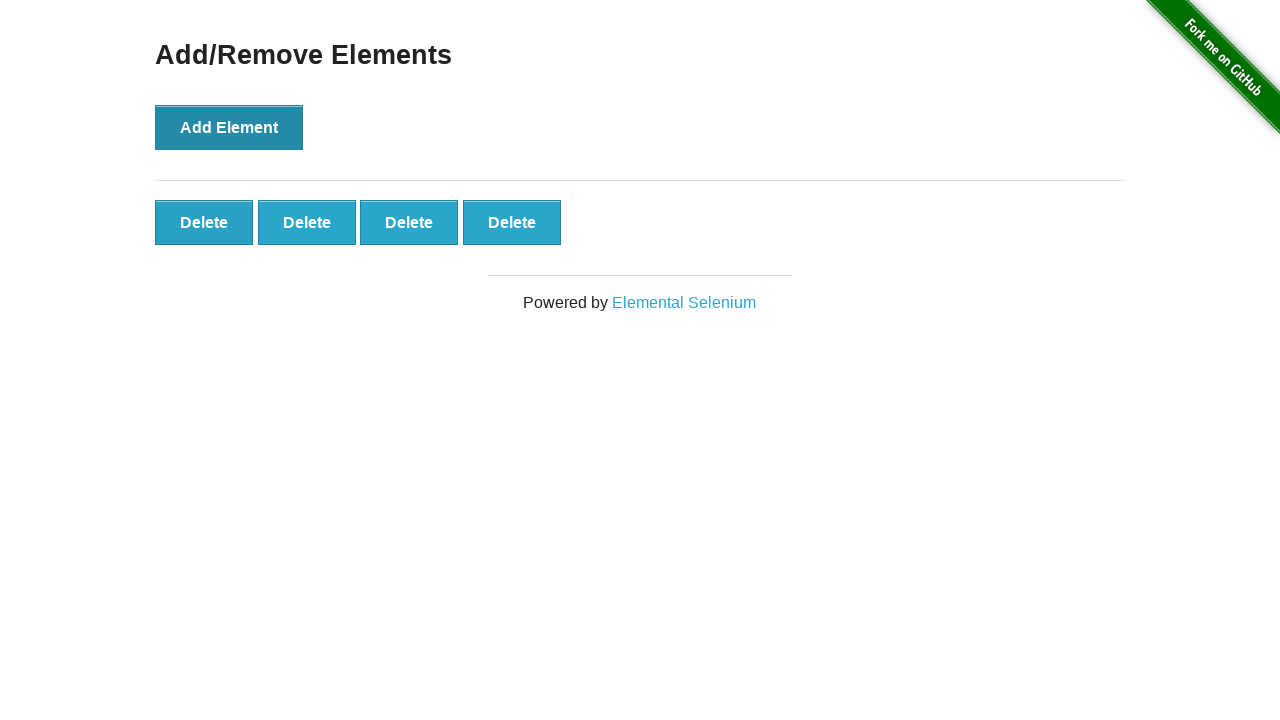

Clicked delete button to remove element (iteration 2/5) at (204, 222) on .added-manually >> nth=0
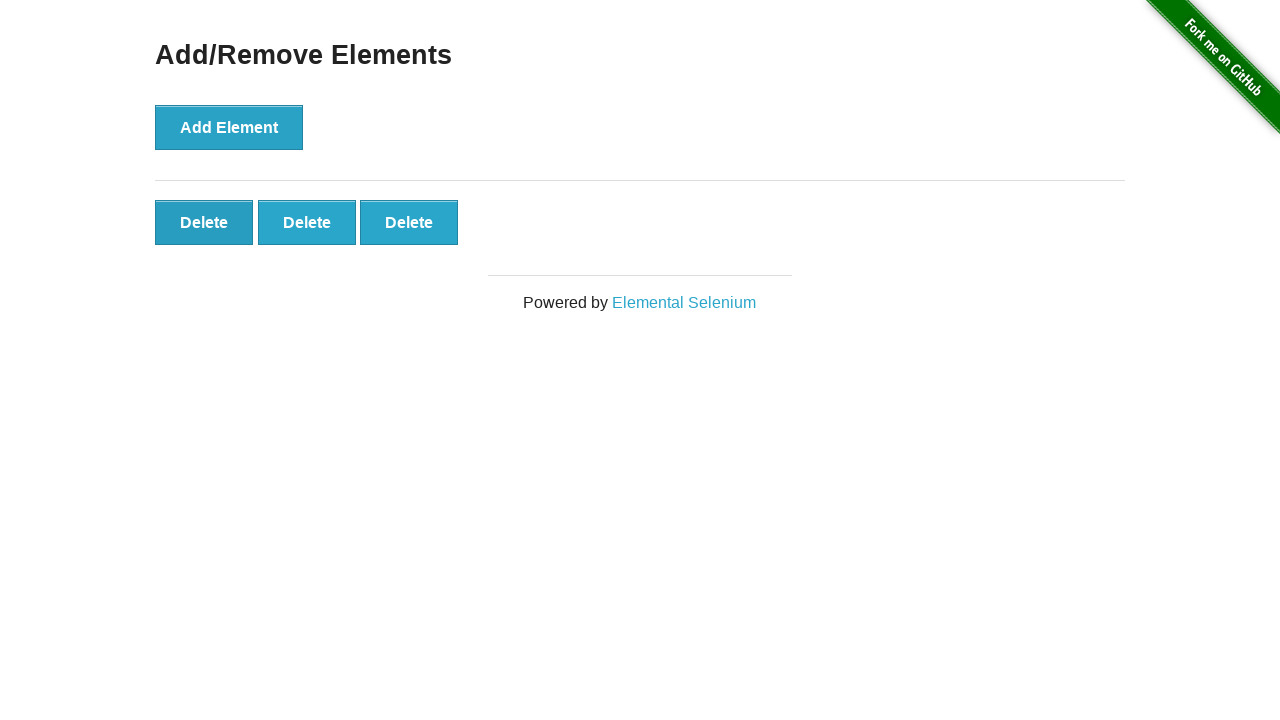

Clicked delete button to remove element (iteration 3/5) at (204, 222) on .added-manually >> nth=0
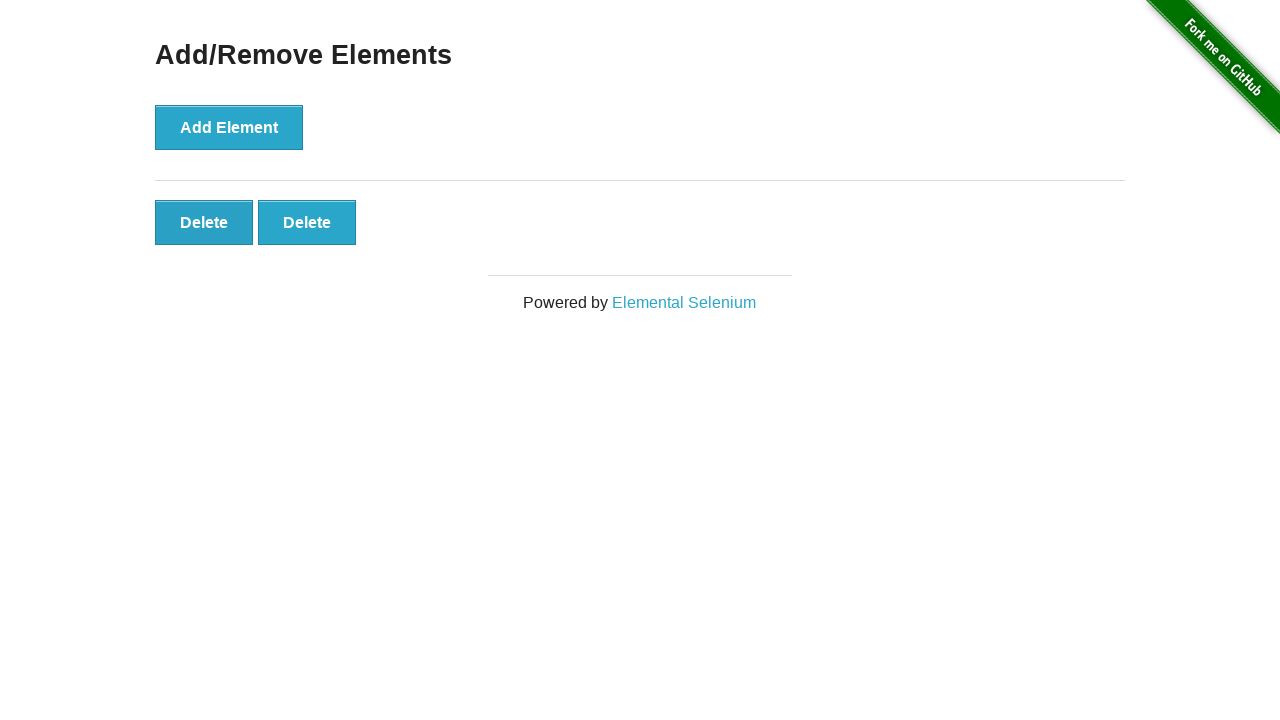

Clicked delete button to remove element (iteration 4/5) at (204, 222) on .added-manually >> nth=0
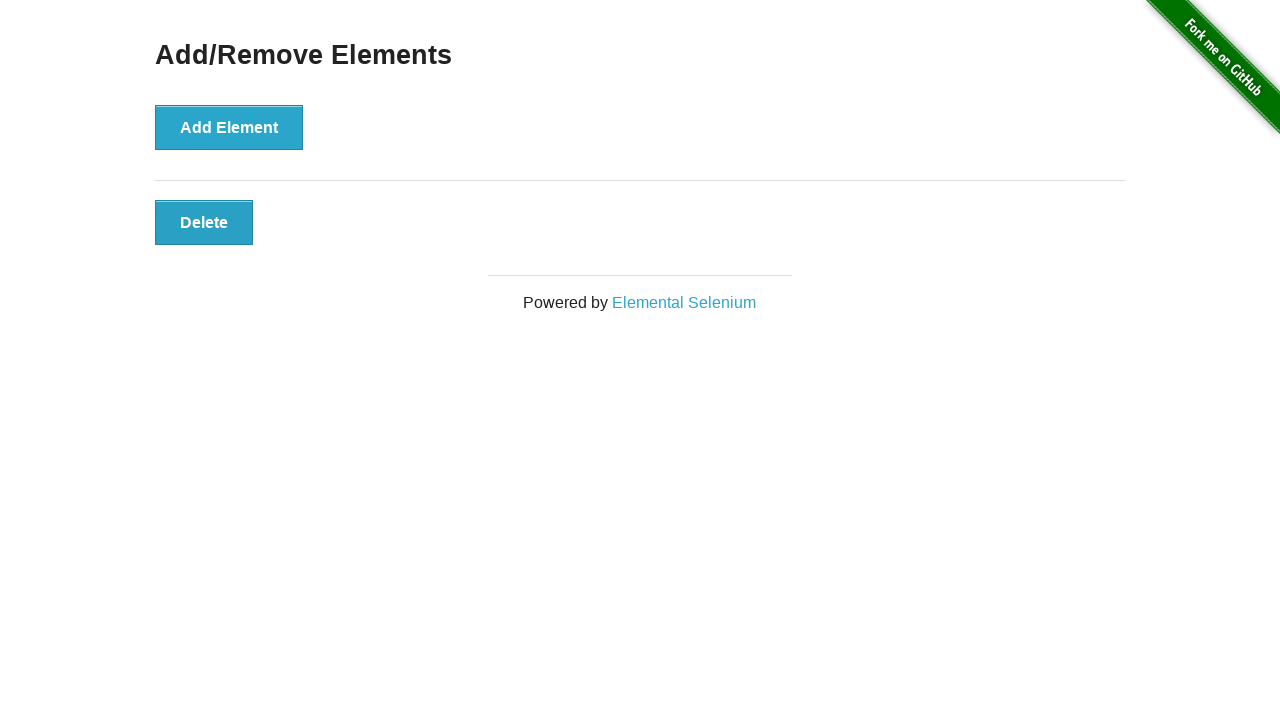

Clicked delete button to remove element (iteration 5/5) at (204, 222) on .added-manually >> nth=0
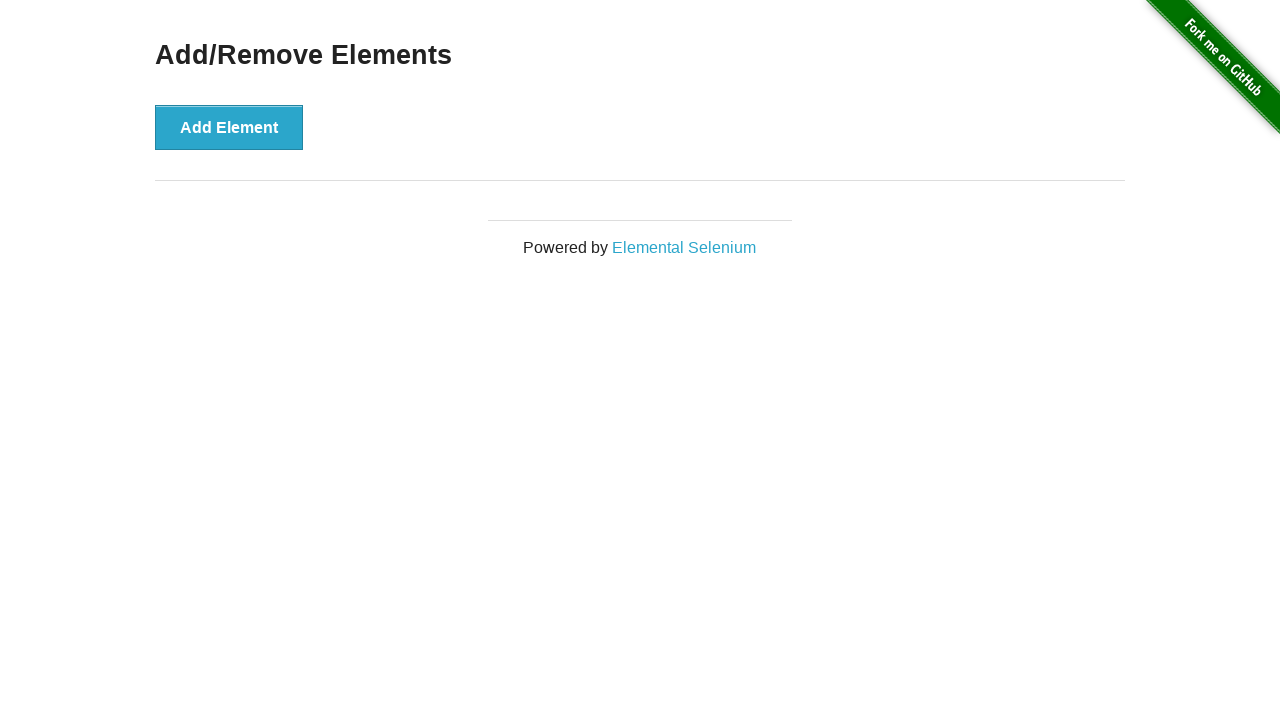

Verified that all added elements have been removed (count = 0)
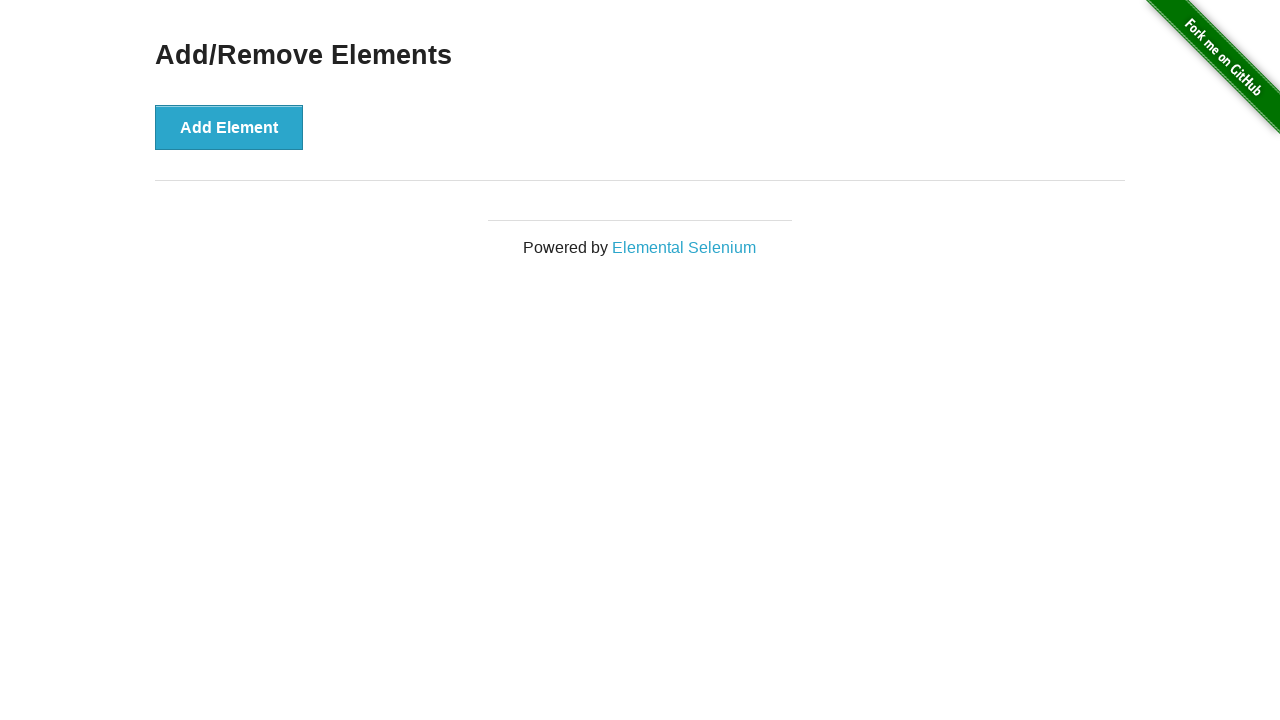

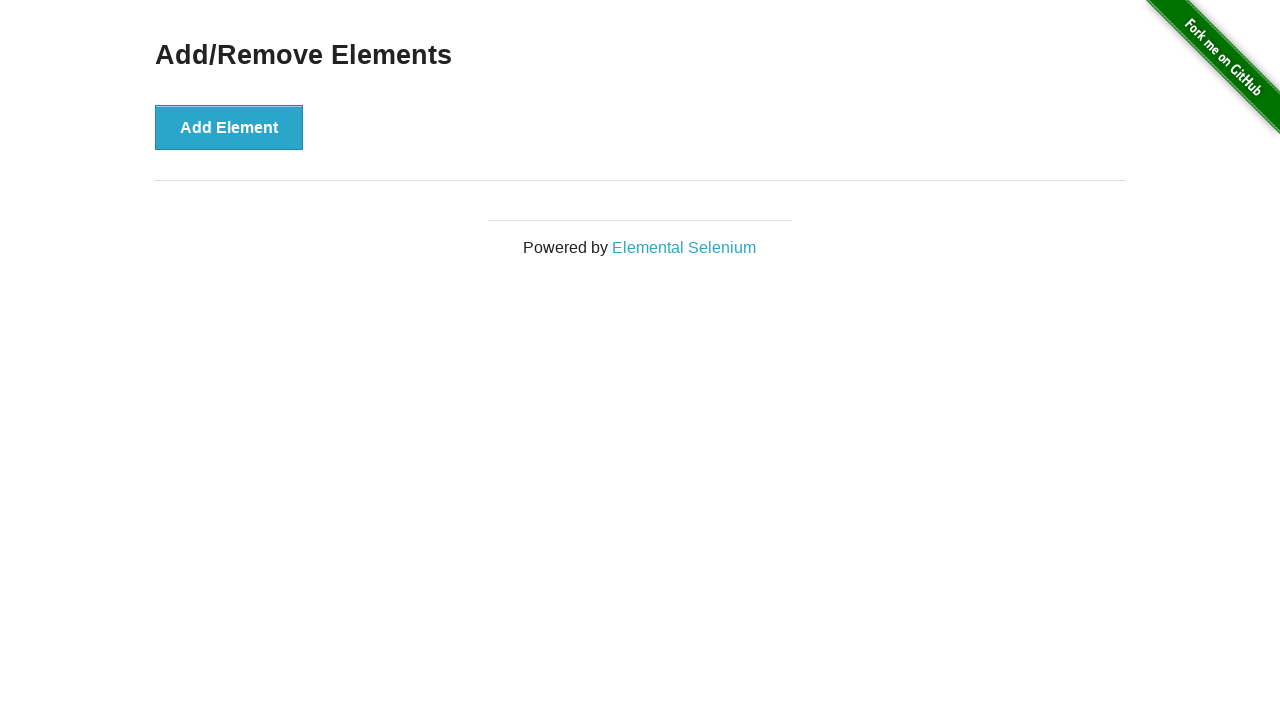